Tests dynamic controls using explicit wait pattern by verifying textbox disabled state, clicking Enable, waiting for clickable state, and verifying enabled state with success message

Starting URL: https://the-internet.herokuapp.com/dynamic_controls

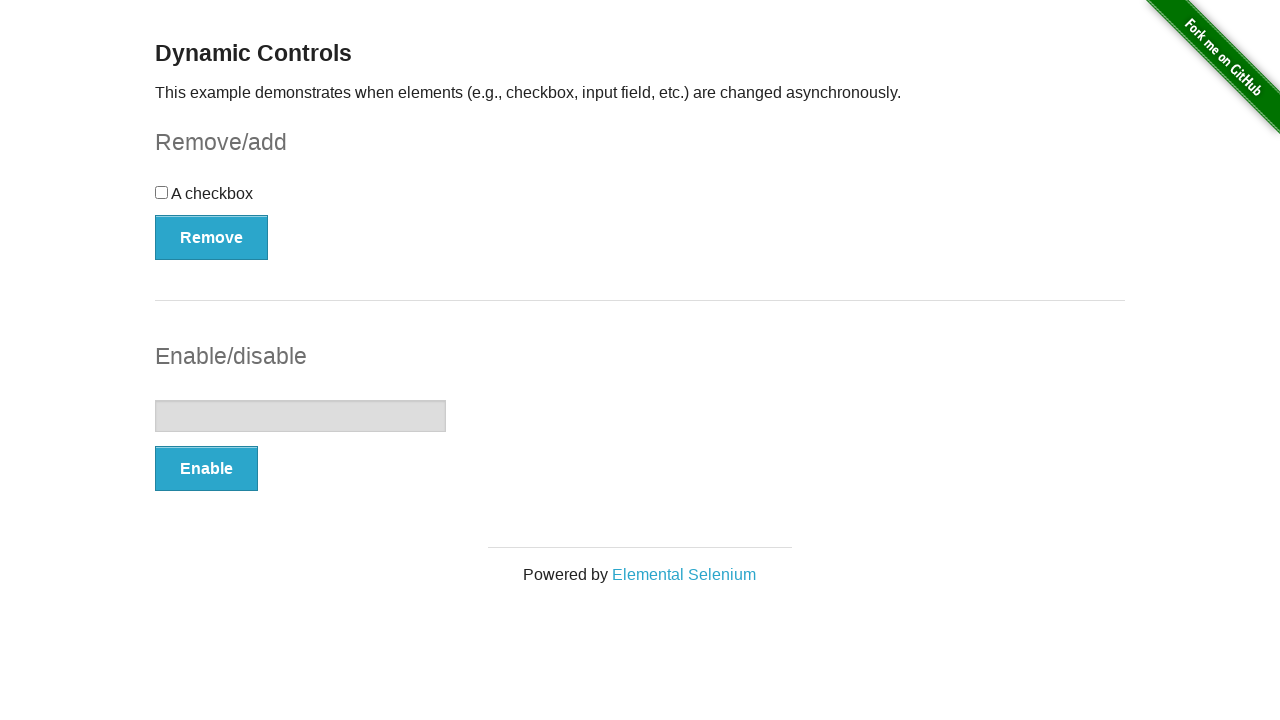

Verified textbox is initially disabled
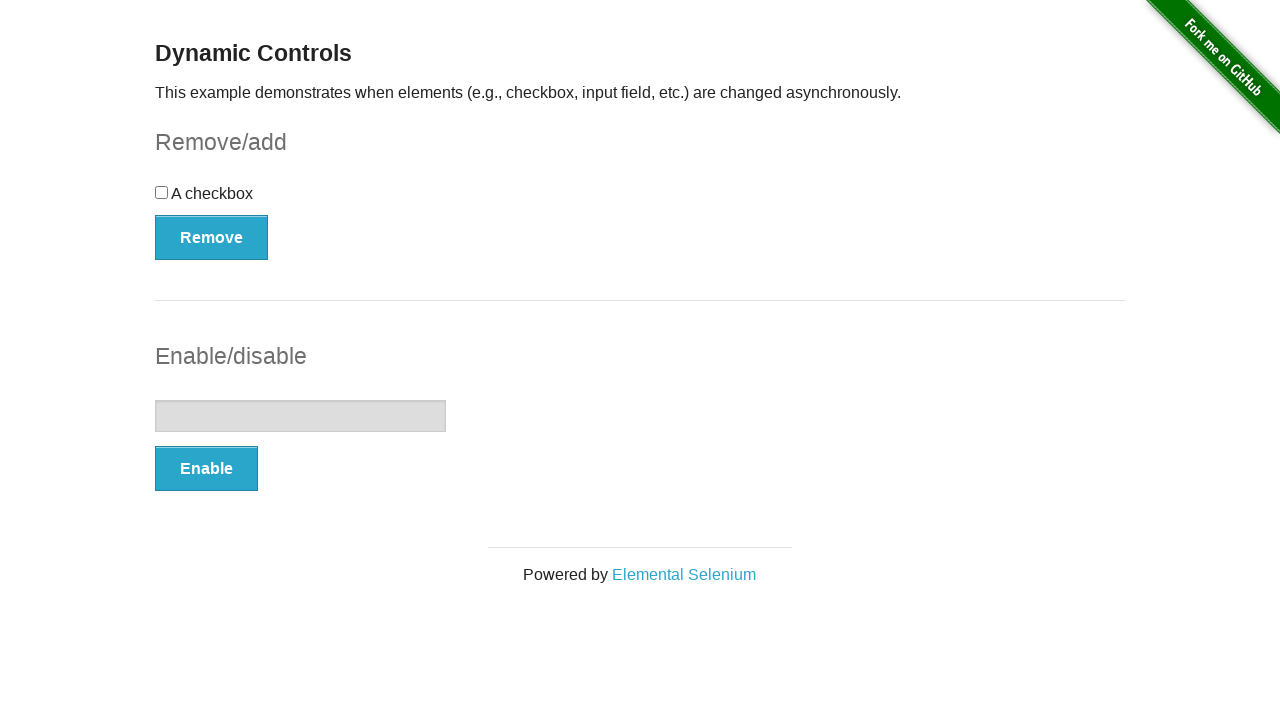

Clicked Enable button at (206, 469) on xpath=//button[text()='Enable']
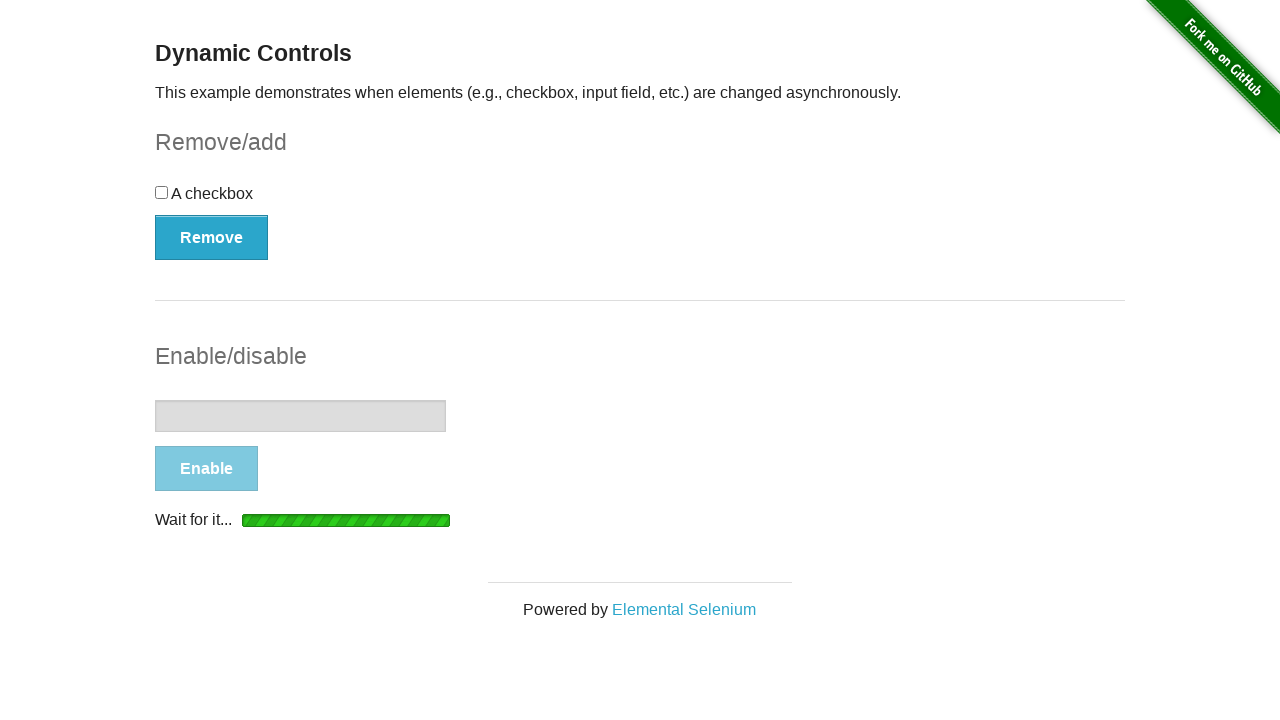

Textbox element attached to DOM
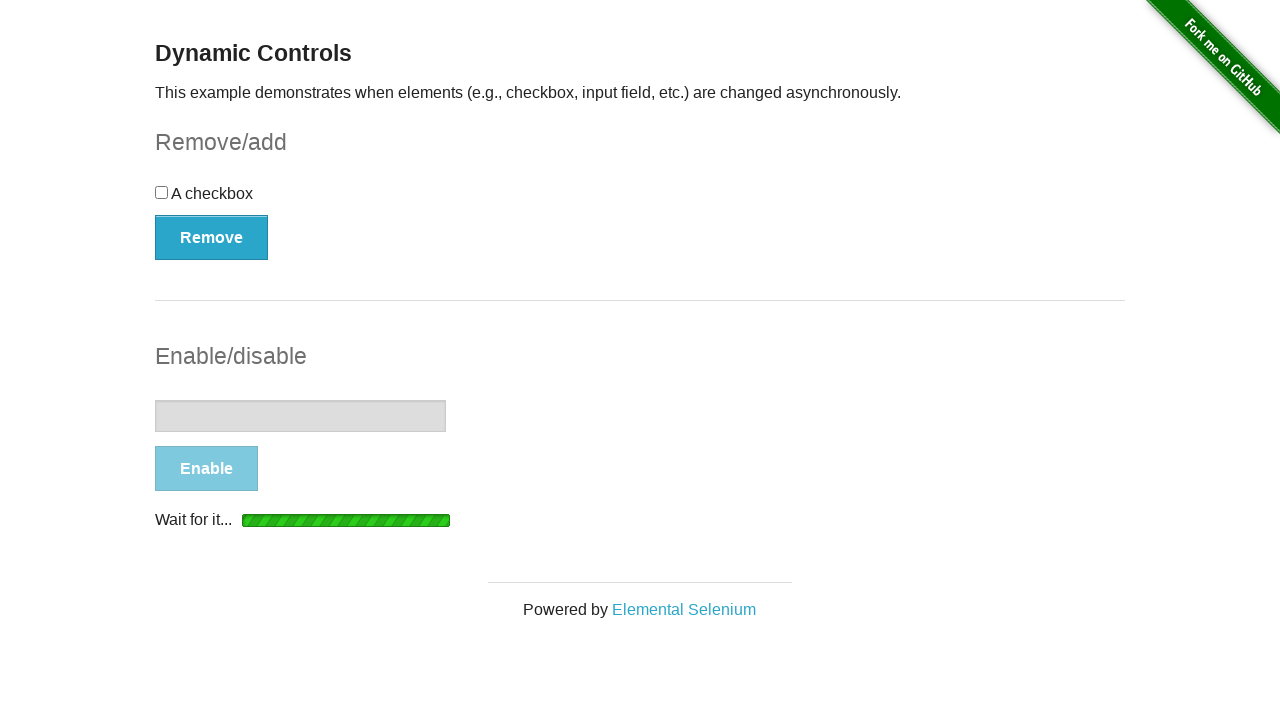

Waited for textbox to become enabled
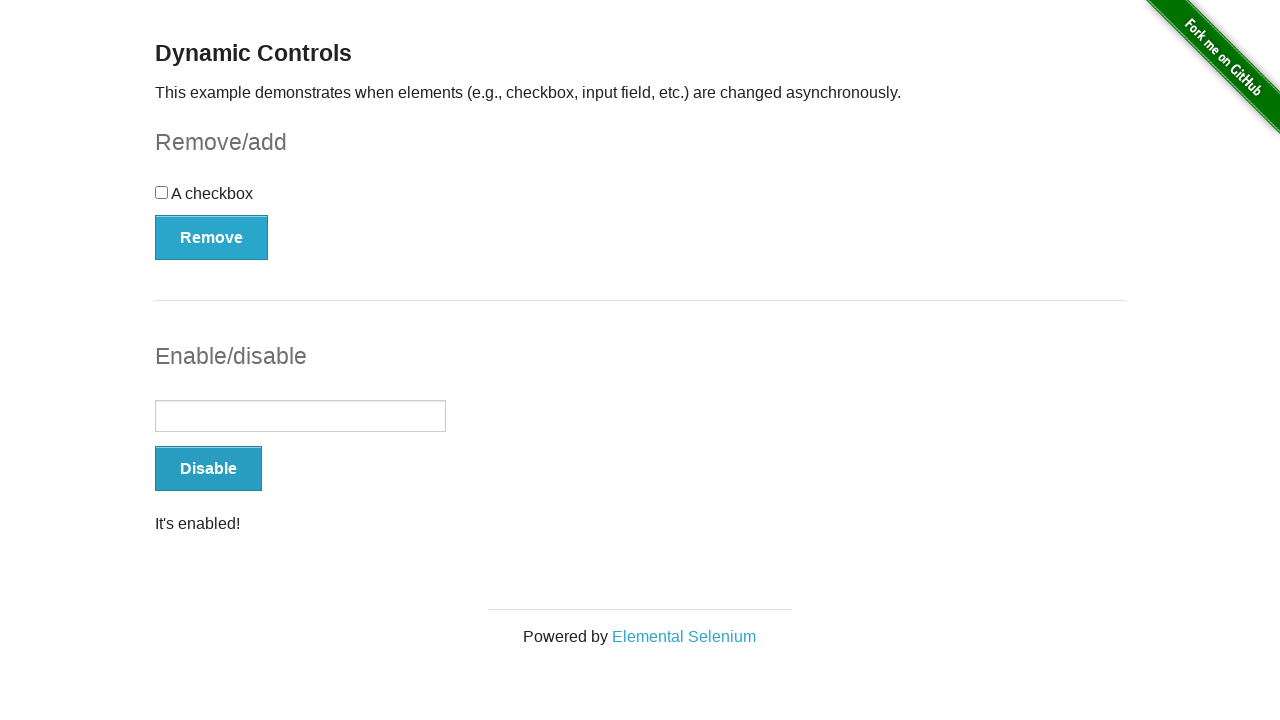

Verified textbox is now enabled
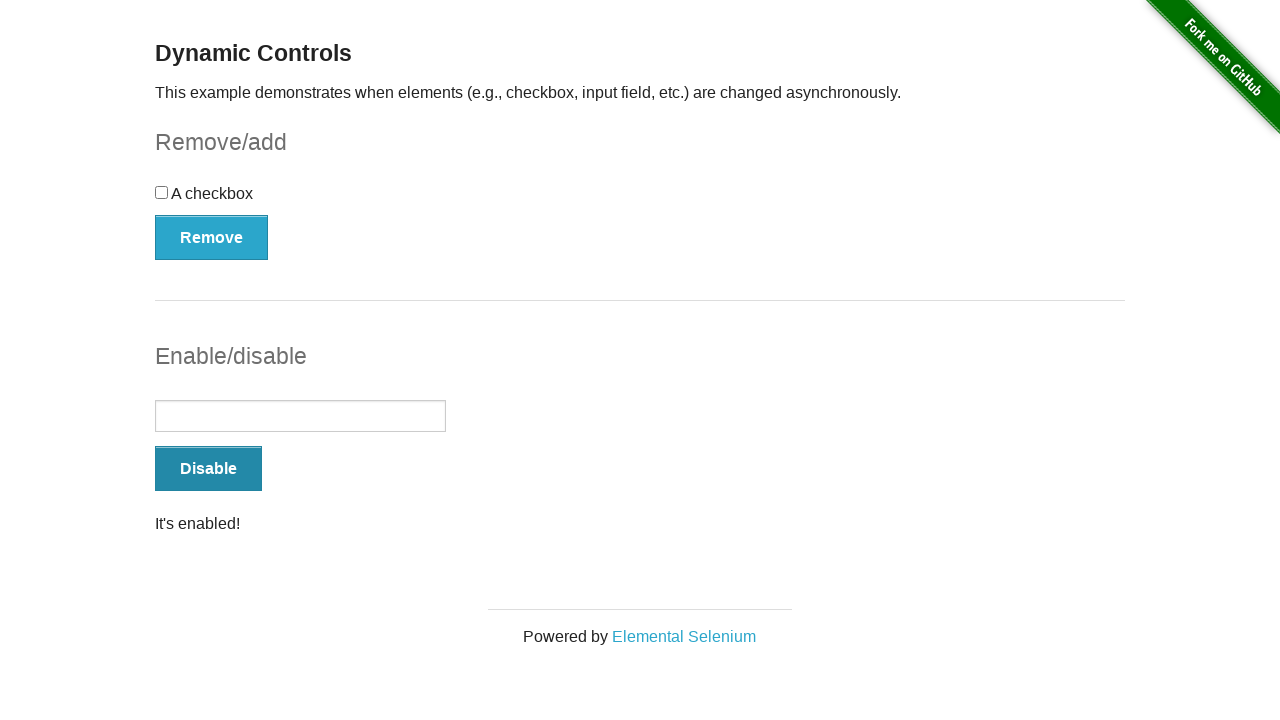

Verified success message 'It's enabled!' is displayed
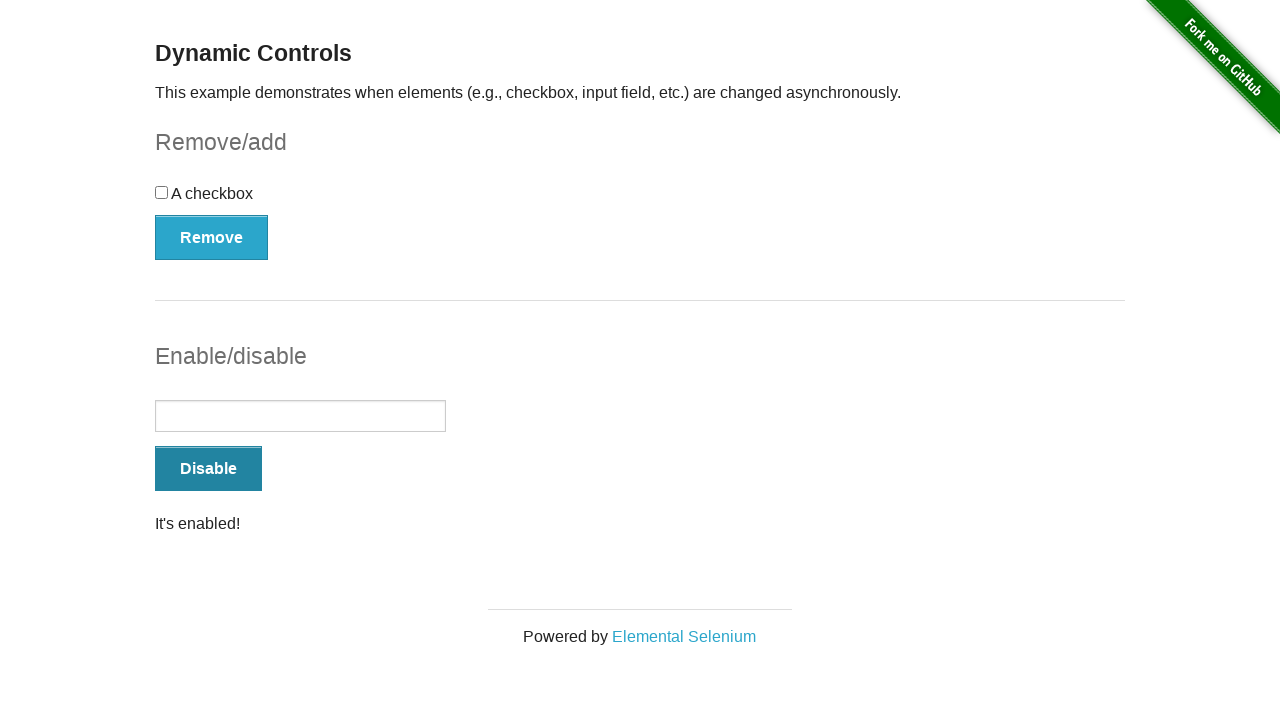

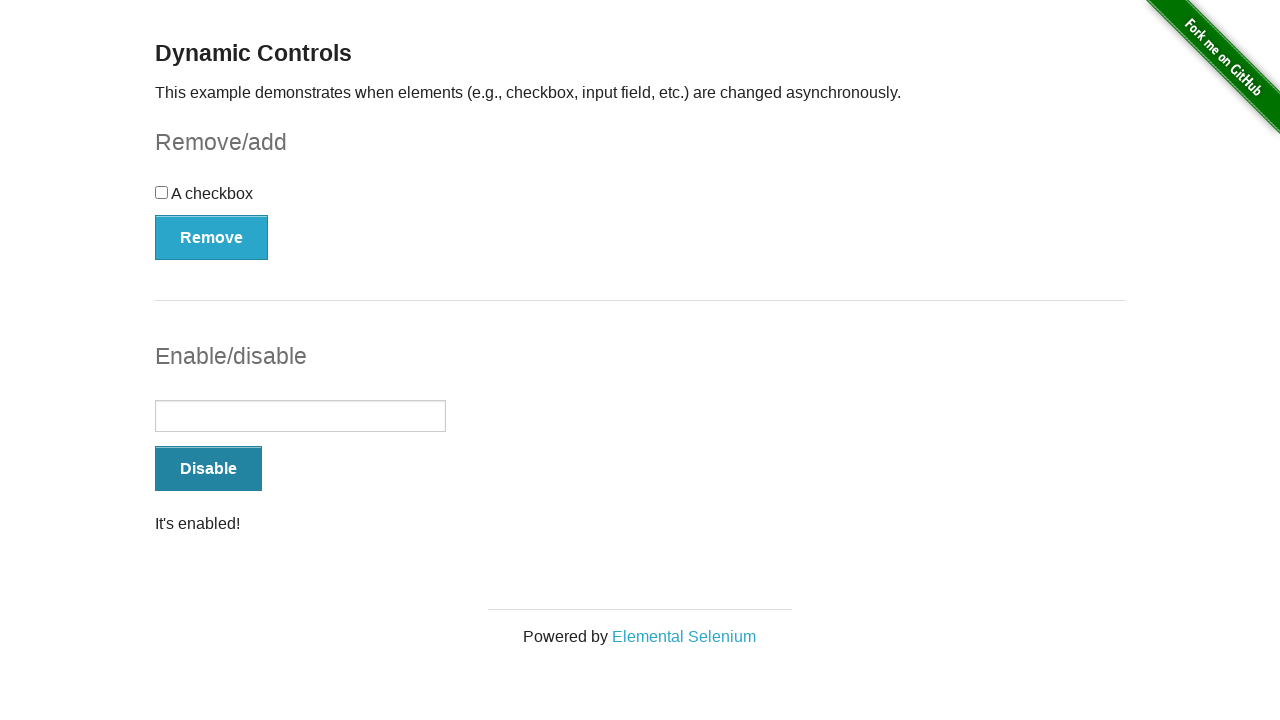